Tests registration with username containing symbols and verifies error message

Starting URL: https://www.demoblaze.com/index.html

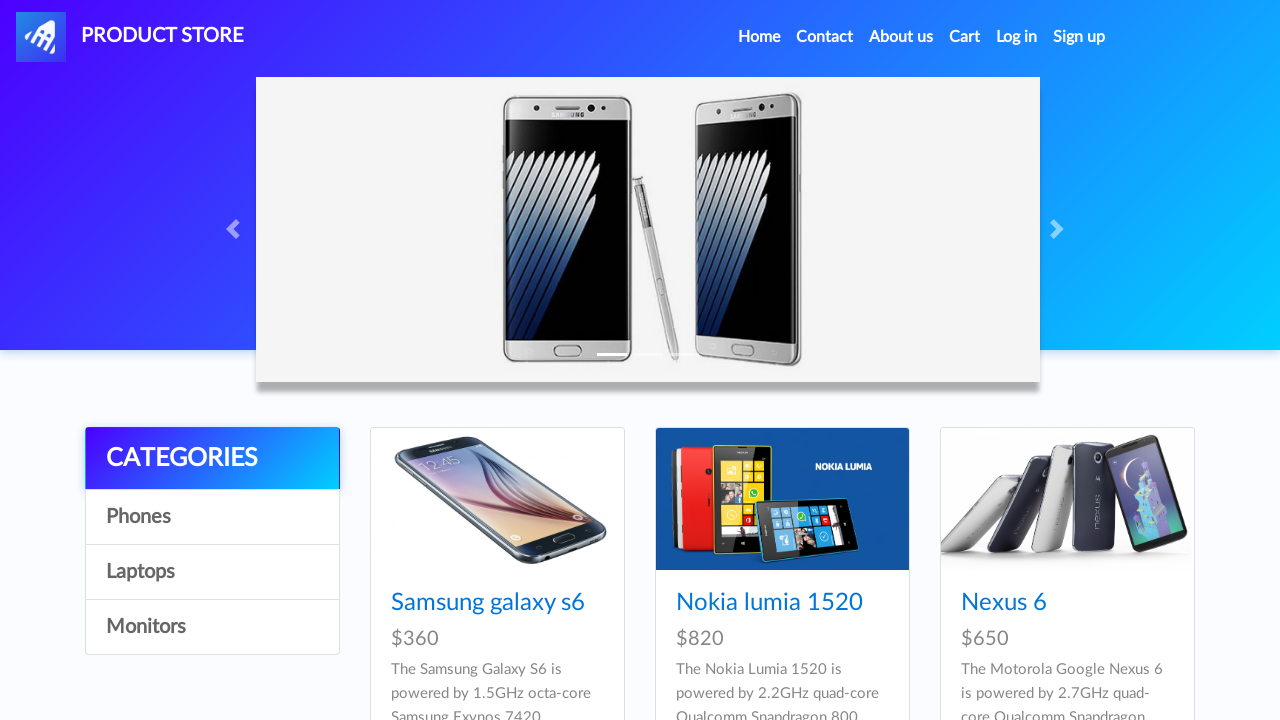

Clicked sign up button at (1079, 37) on #signin2
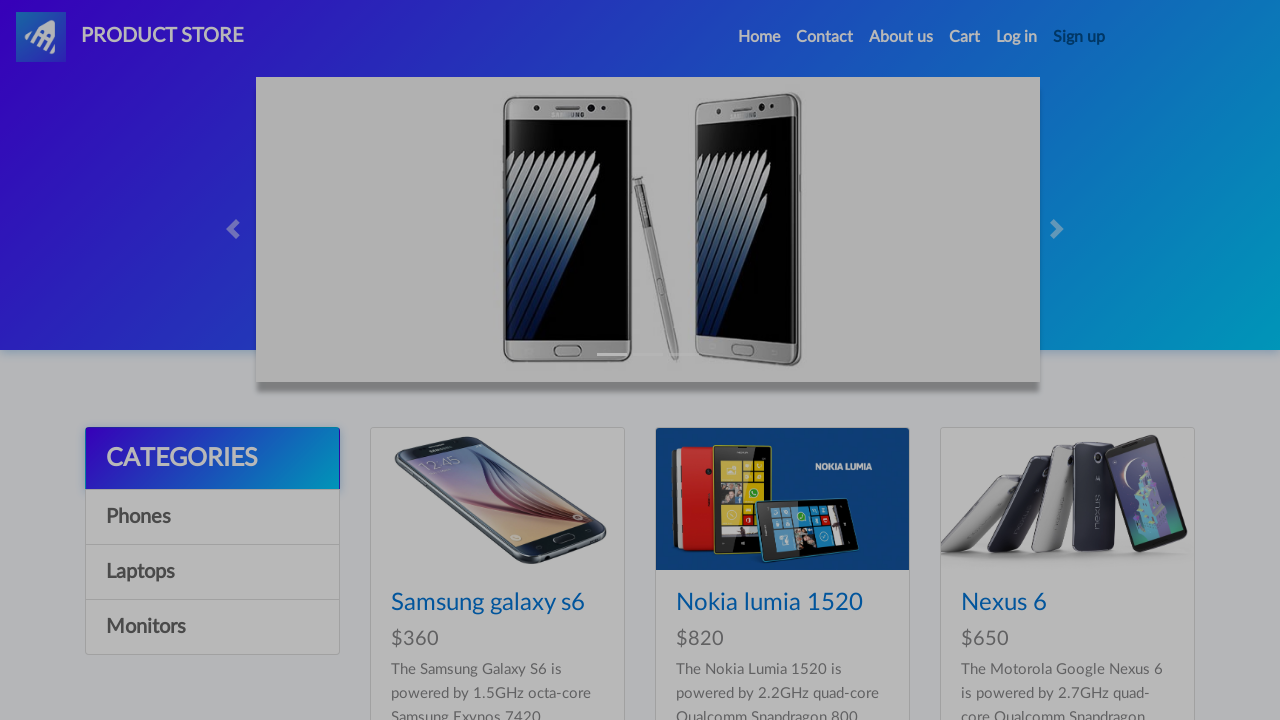

Filled username field with 'rvrahardian%' containing symbols on #sign-username
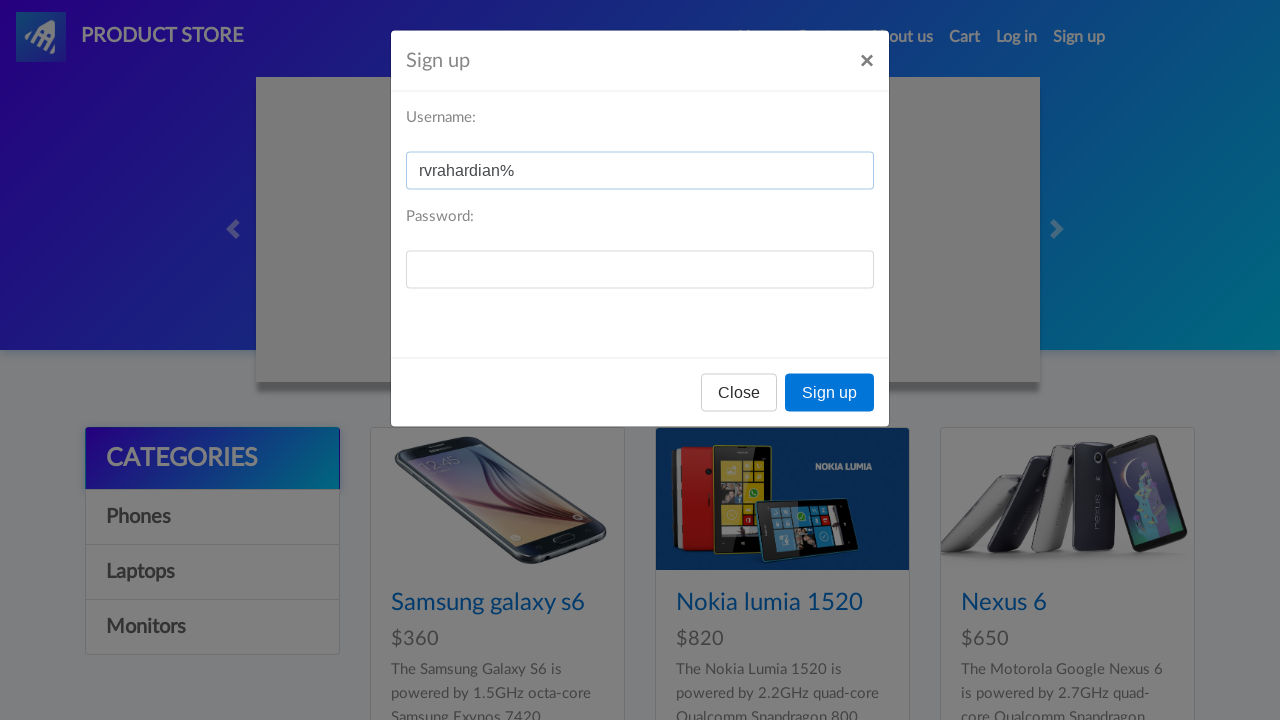

Filled password field with 'rahardians' on #sign-password
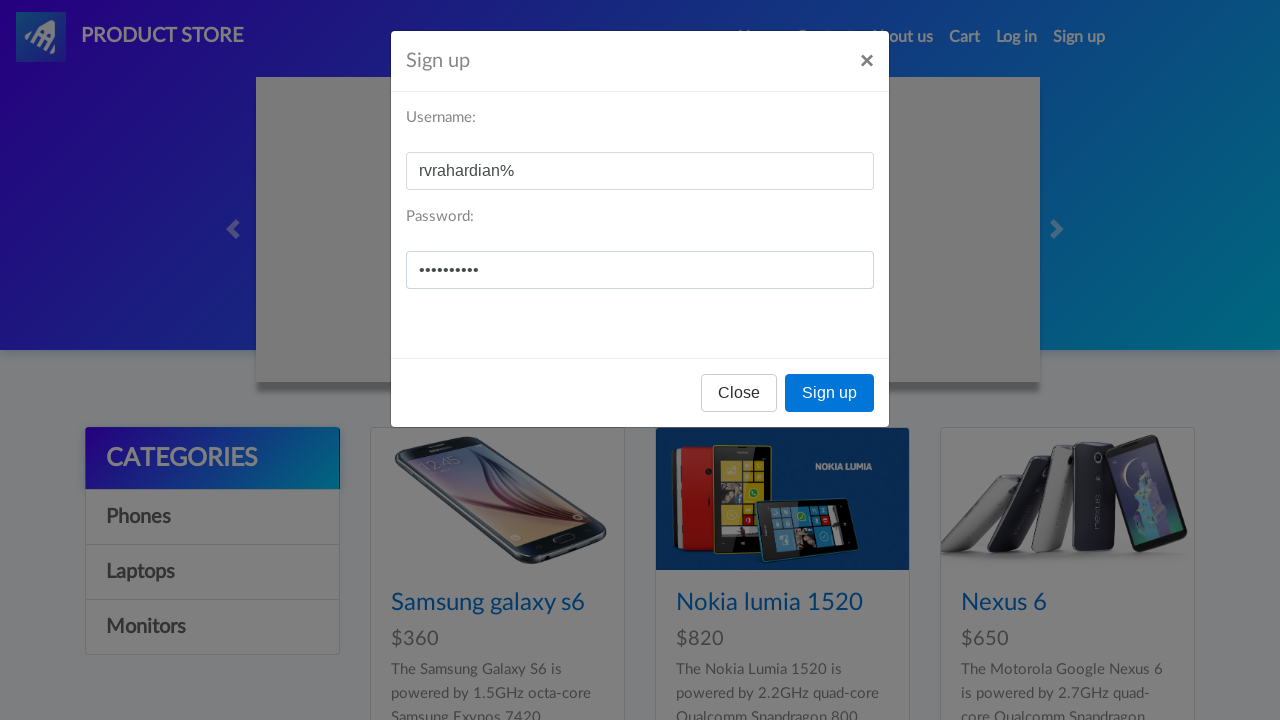

Clicked sign up submit button at (830, 393) on xpath=/html/body/div[2]/div/div/div[3]/button[2]
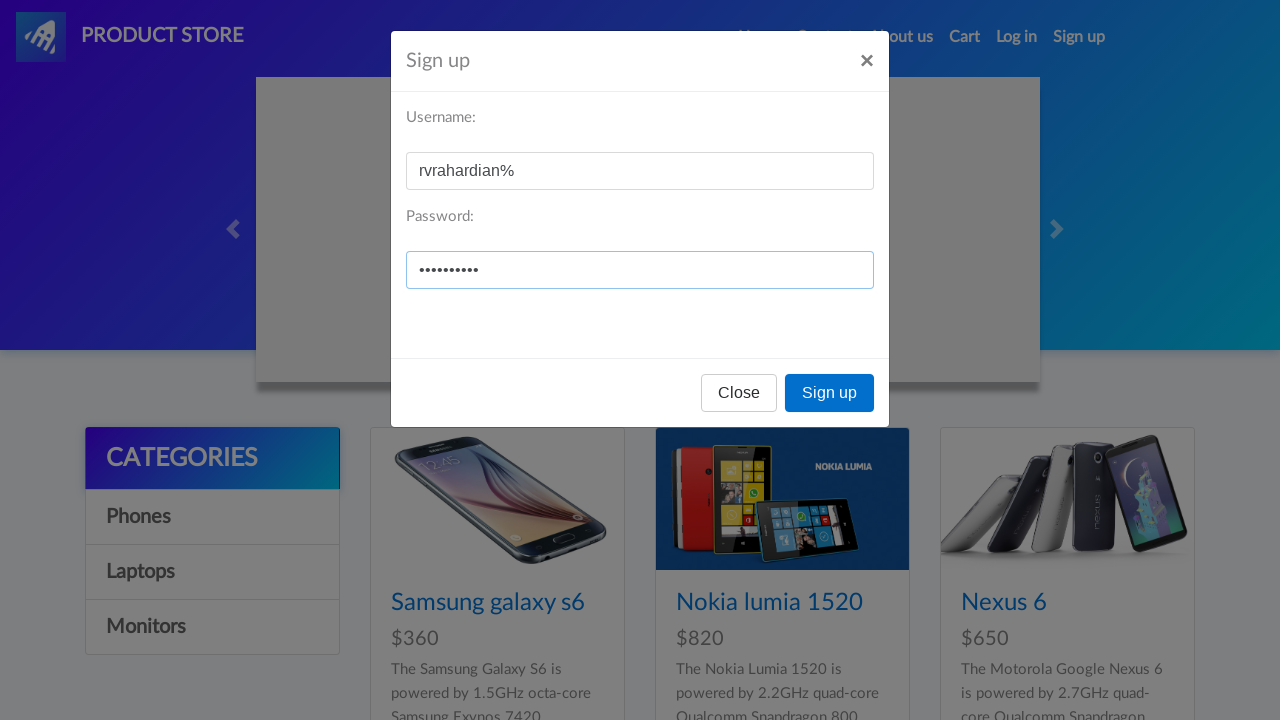

Set up dialog handler to accept alert messages
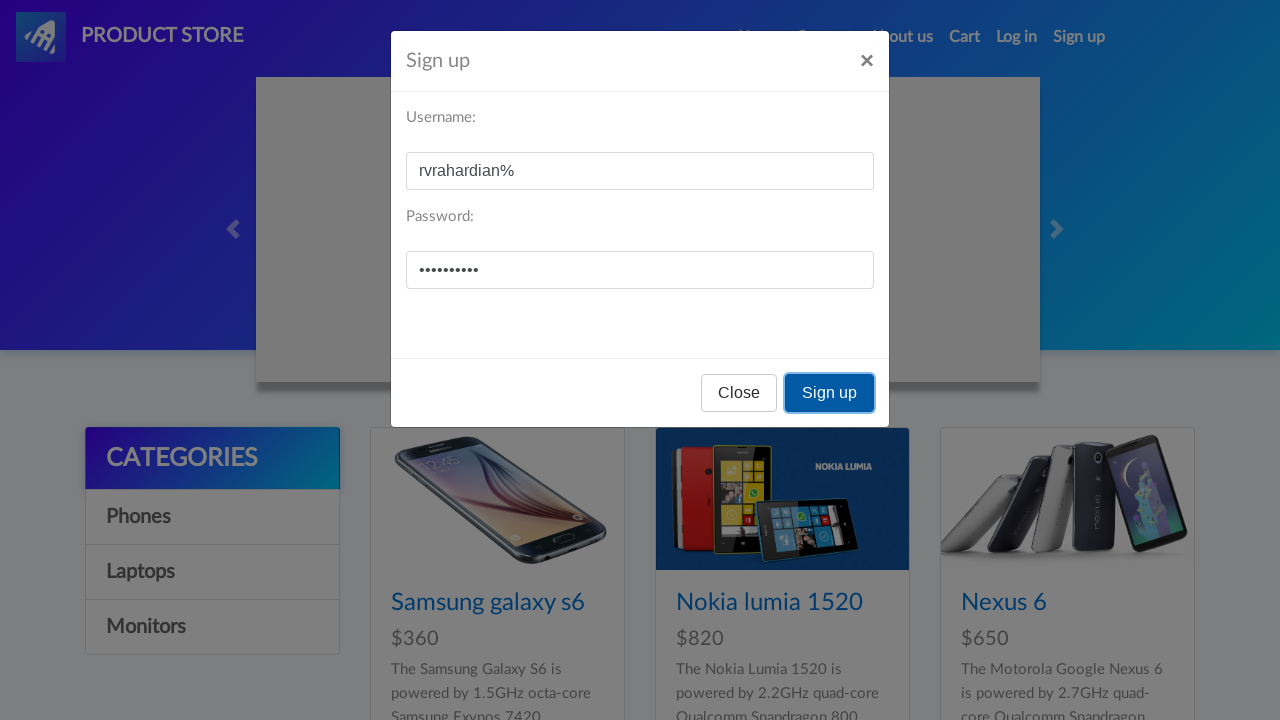

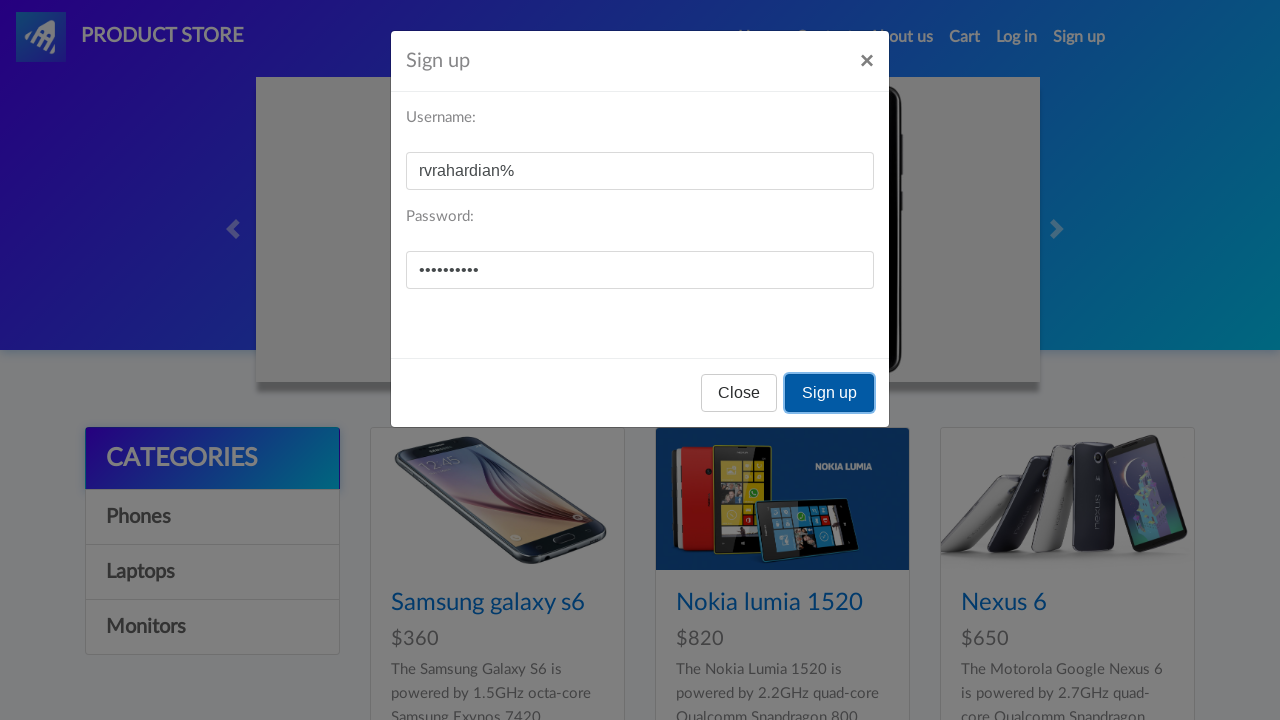